Tests registration form validation with an invalid email format (missing domain extension) to verify email validation.

Starting URL: https://webgame.cz/wg/service.php?p=regplayer

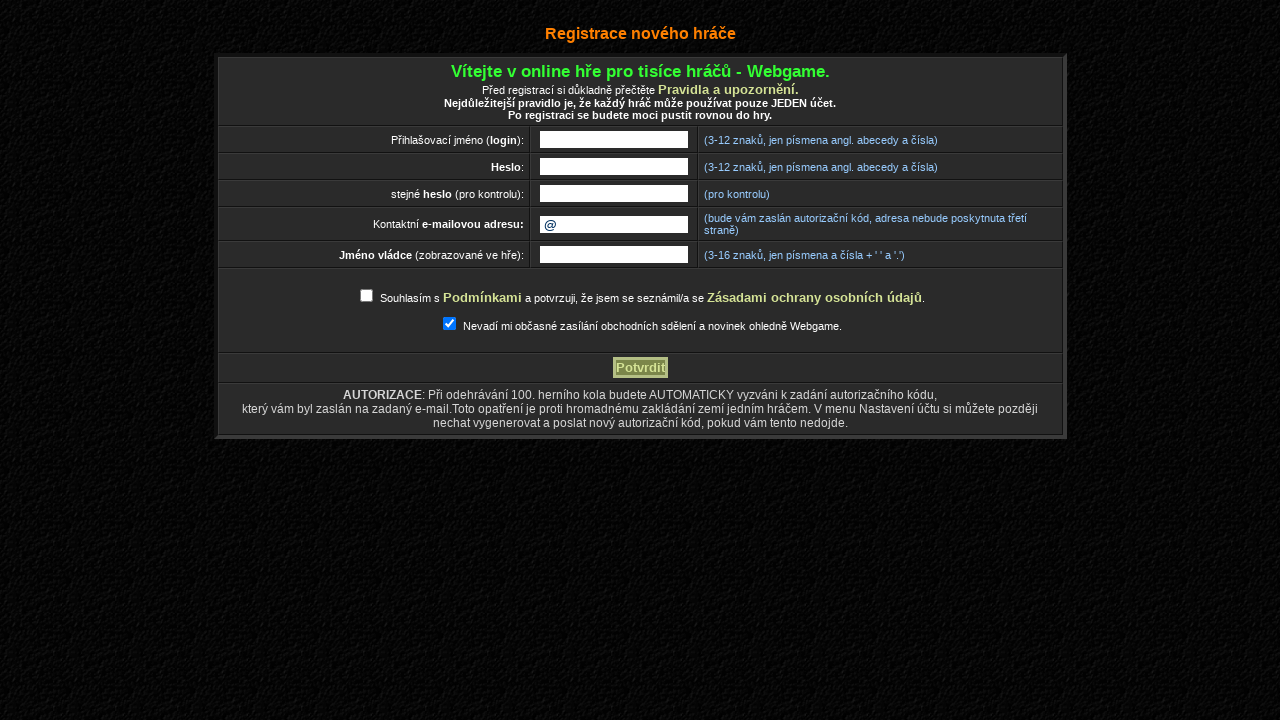

Filled login field with 'BadEmailUser' on input[name='login']
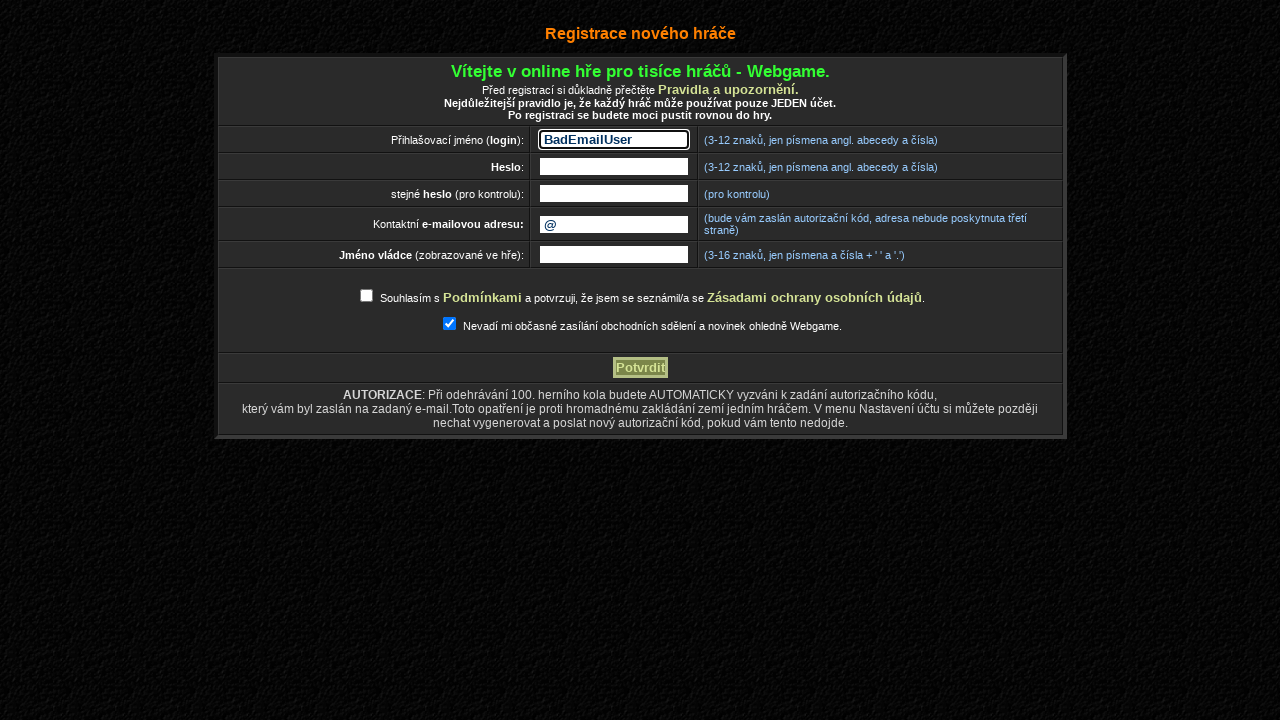

Filled ruler name field with 'RulerBadEmail' on input[name='pname0']
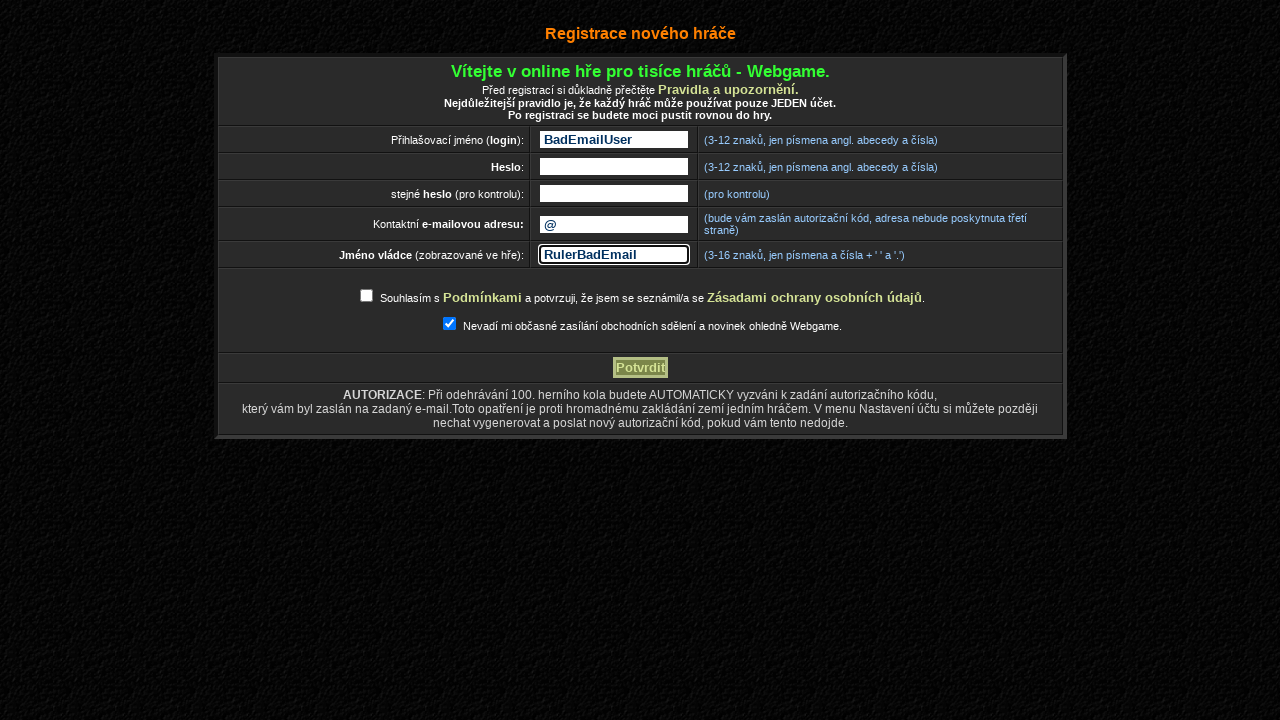

Filled email field with invalid format 'invalidemail@nodomain' (missing domain extension) on input[name='email']
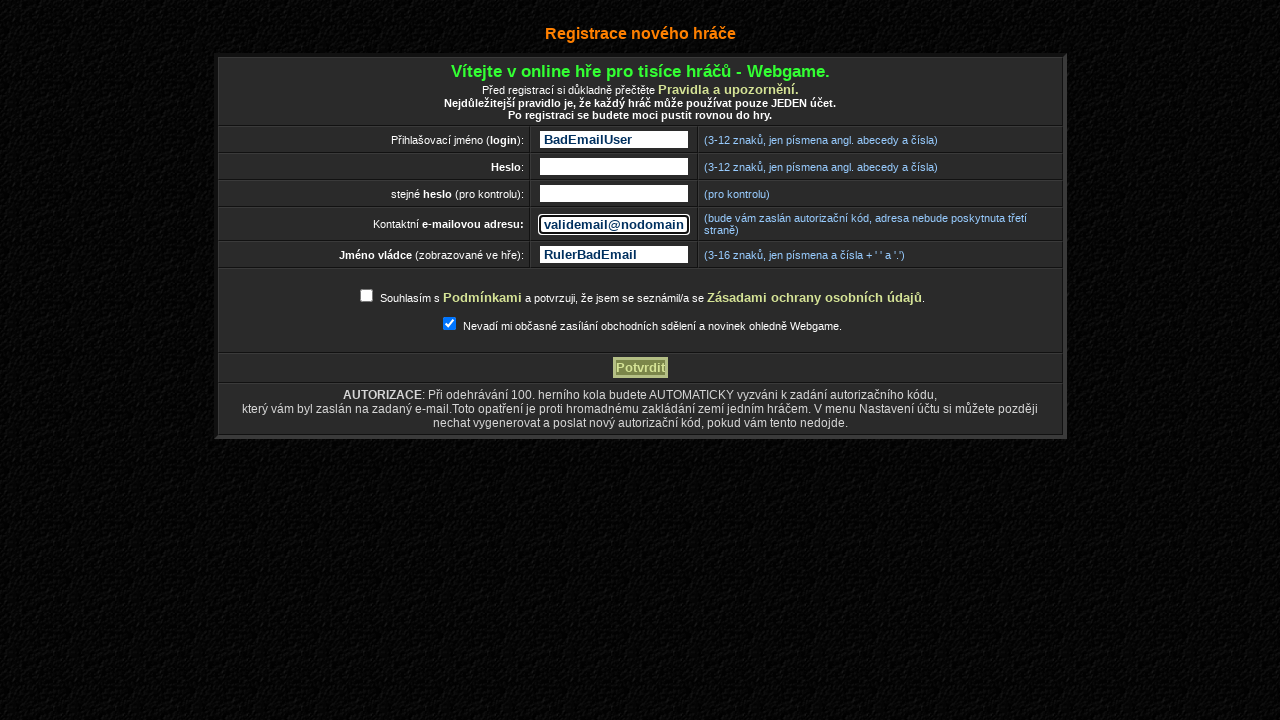

Filled password field with 'TestPassword567' on input[name='pasw0']
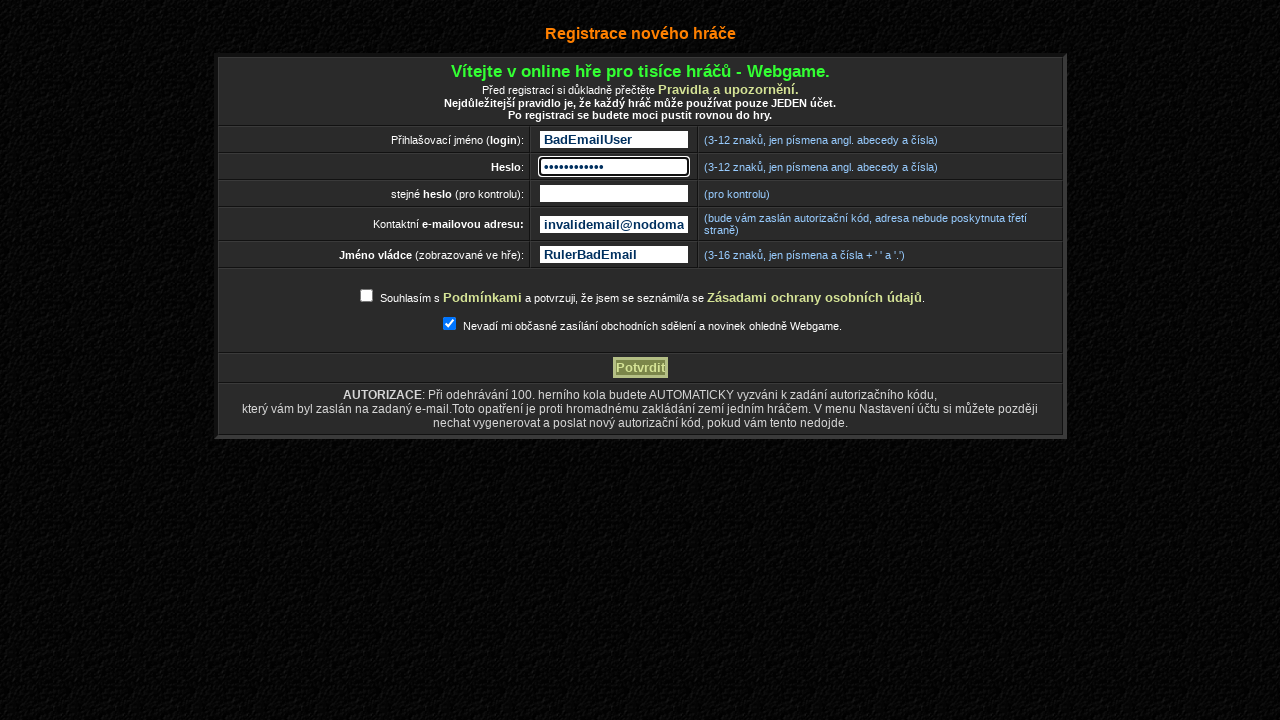

Filled confirm password field with 'TestPassword567' on input[name='pasw1']
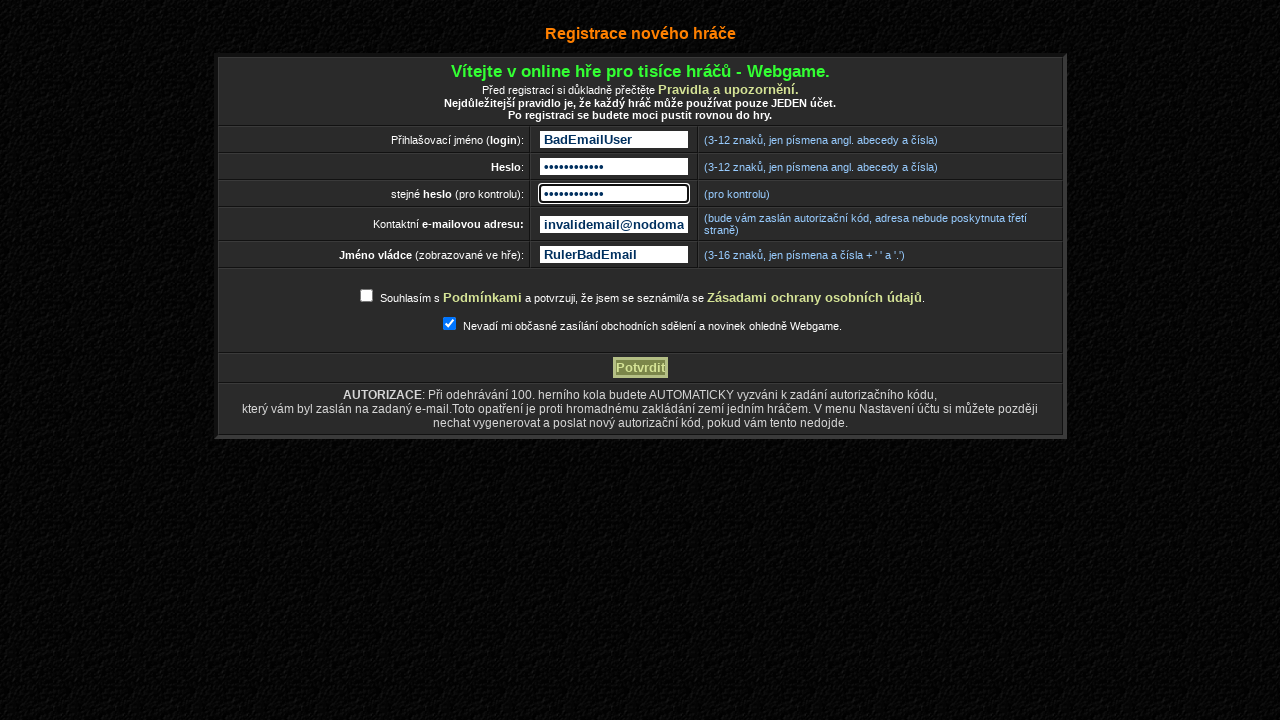

Clicked terms consent checkbox at (366, 296) on #terms_consent
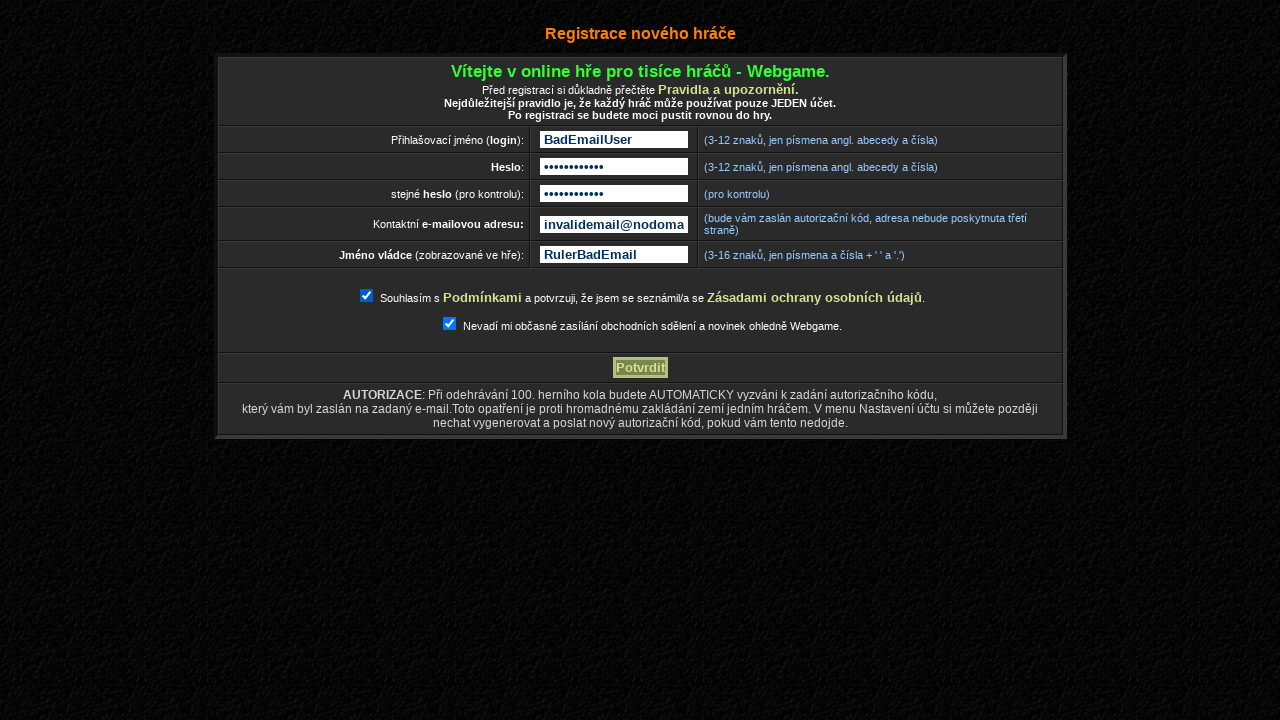

Clicked registration button to submit form at (640, 368) on input[name='action']
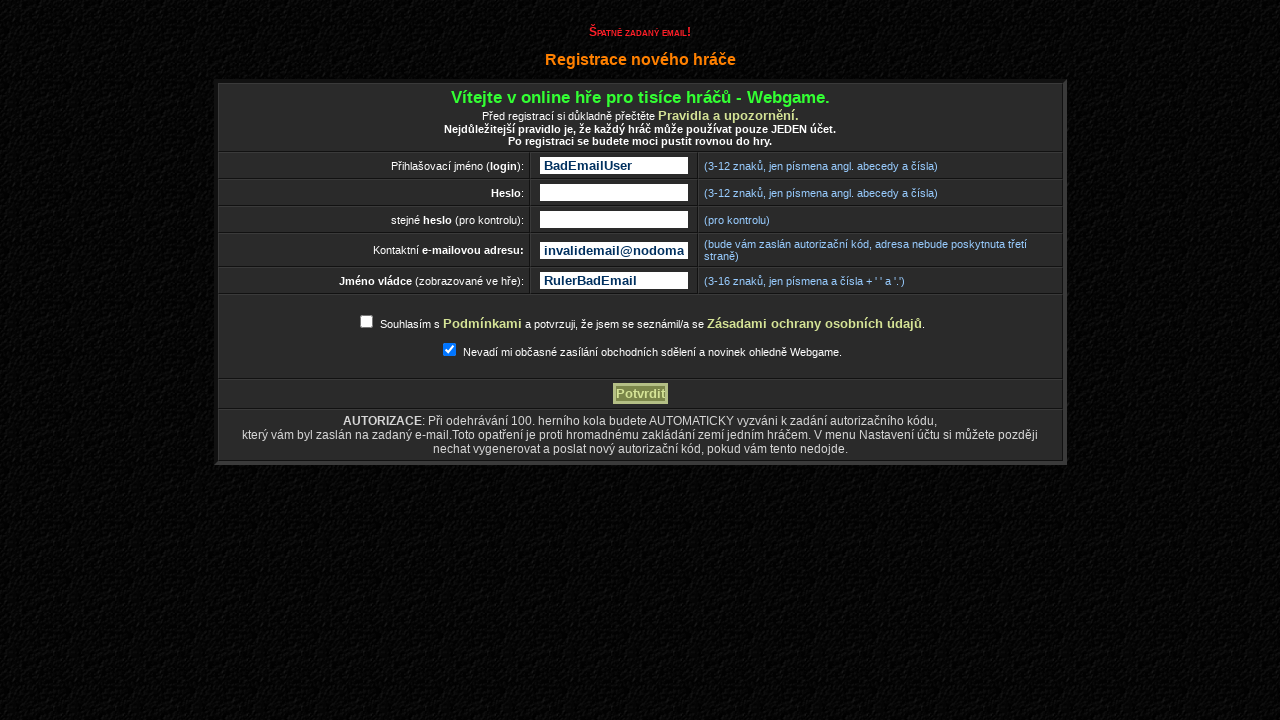

Email validation error message appeared
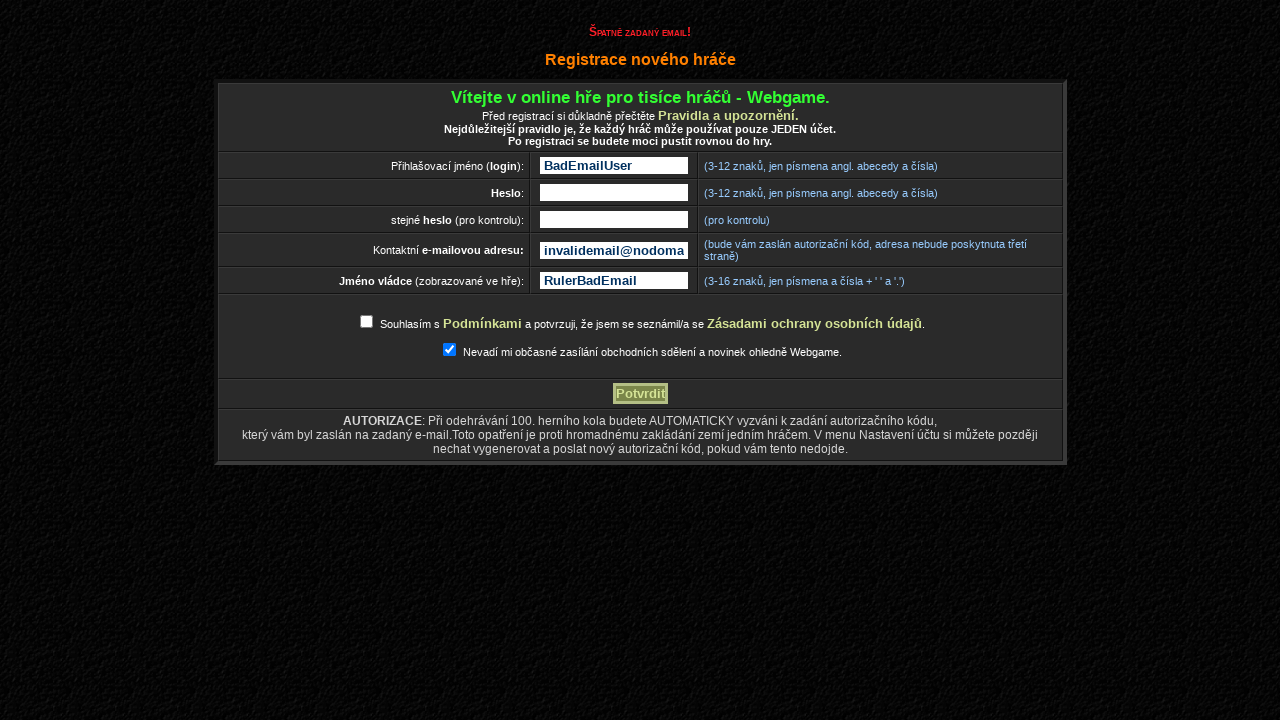

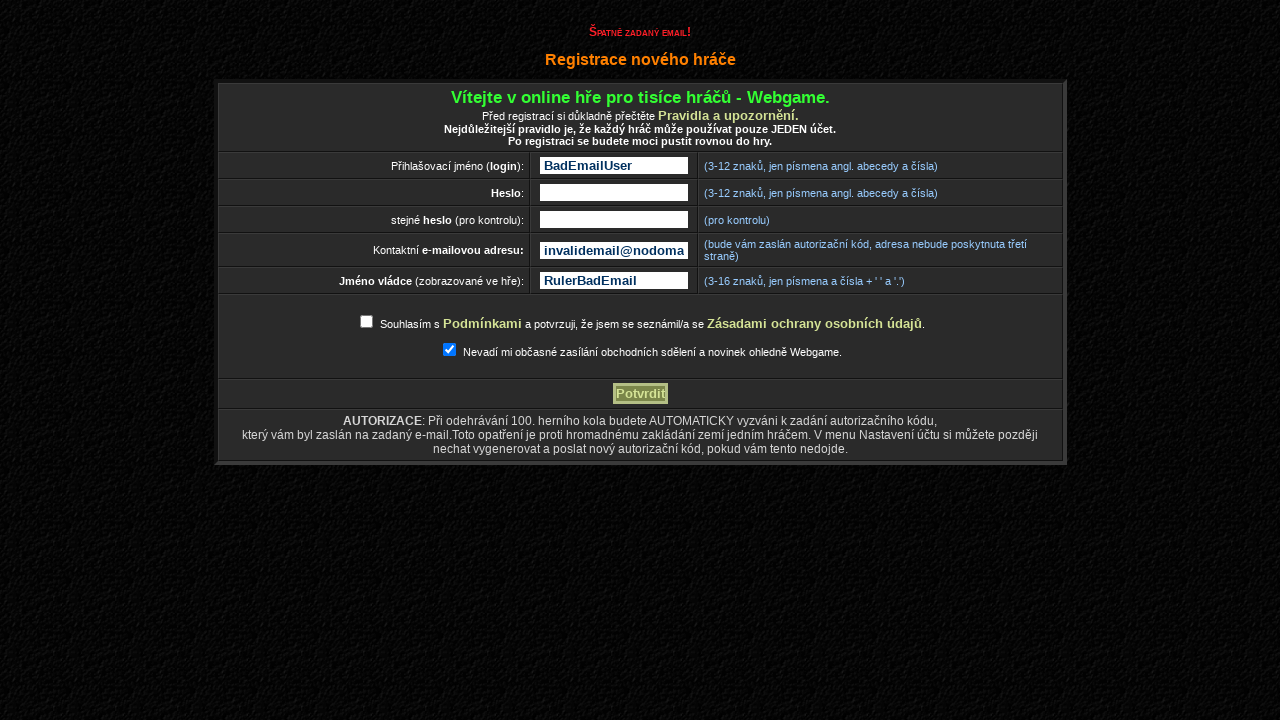